Tests dynamic controls on a page by removing a checkbox and enabling a disabled input field

Starting URL: http://the-internet.herokuapp.com/dynamic_controls

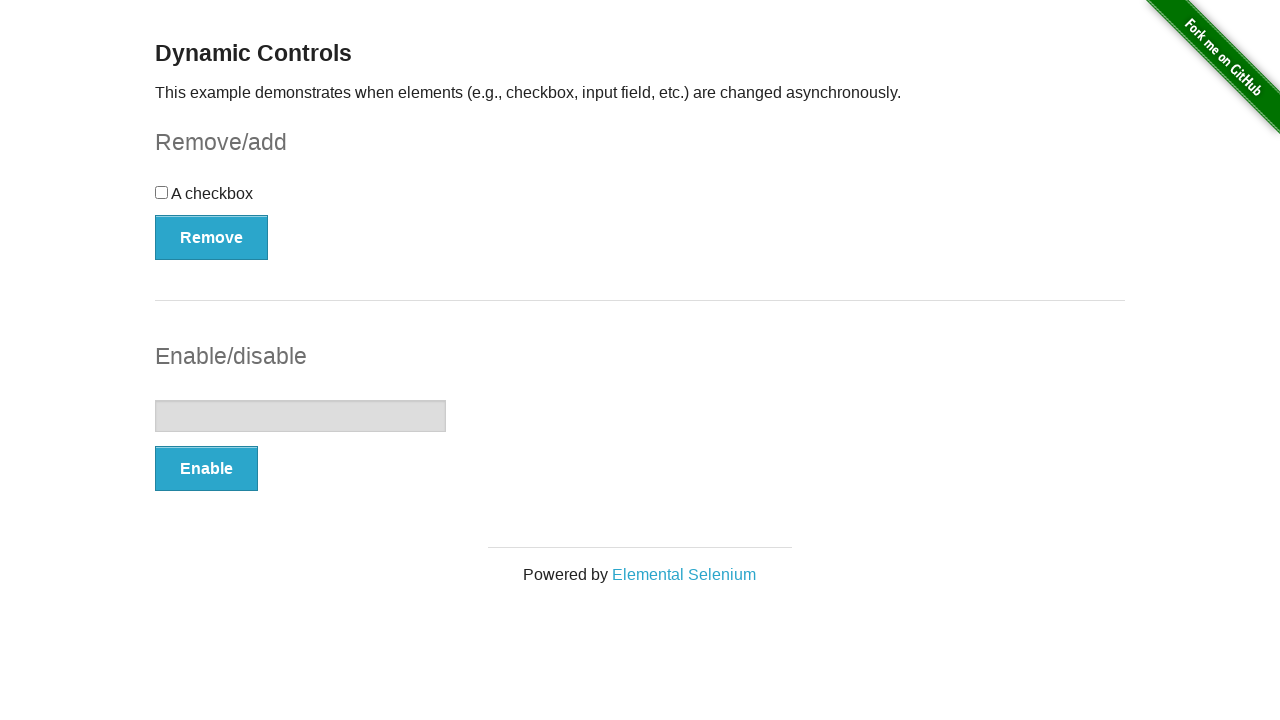

Clicked button to remove the checkbox at (212, 237) on xpath=//*[@id="checkbox-example"]/button
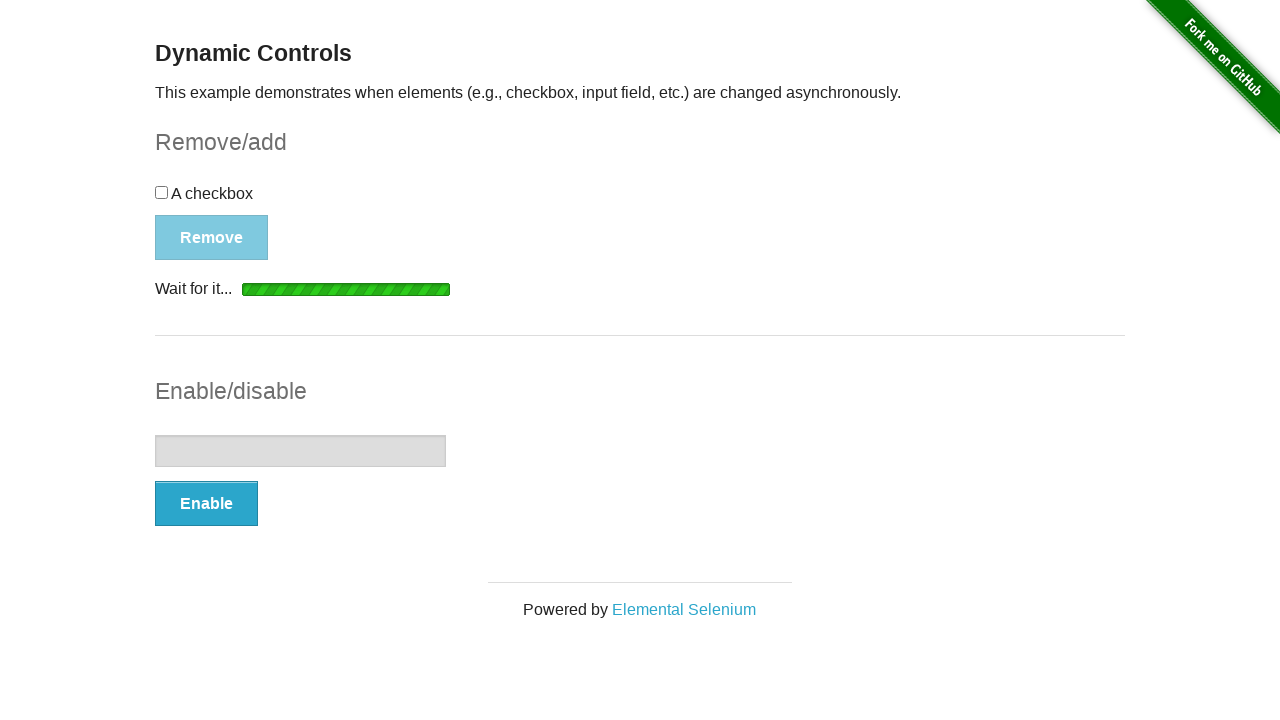

Waited for 'It's gone!' message to appear - checkbox removal confirmed
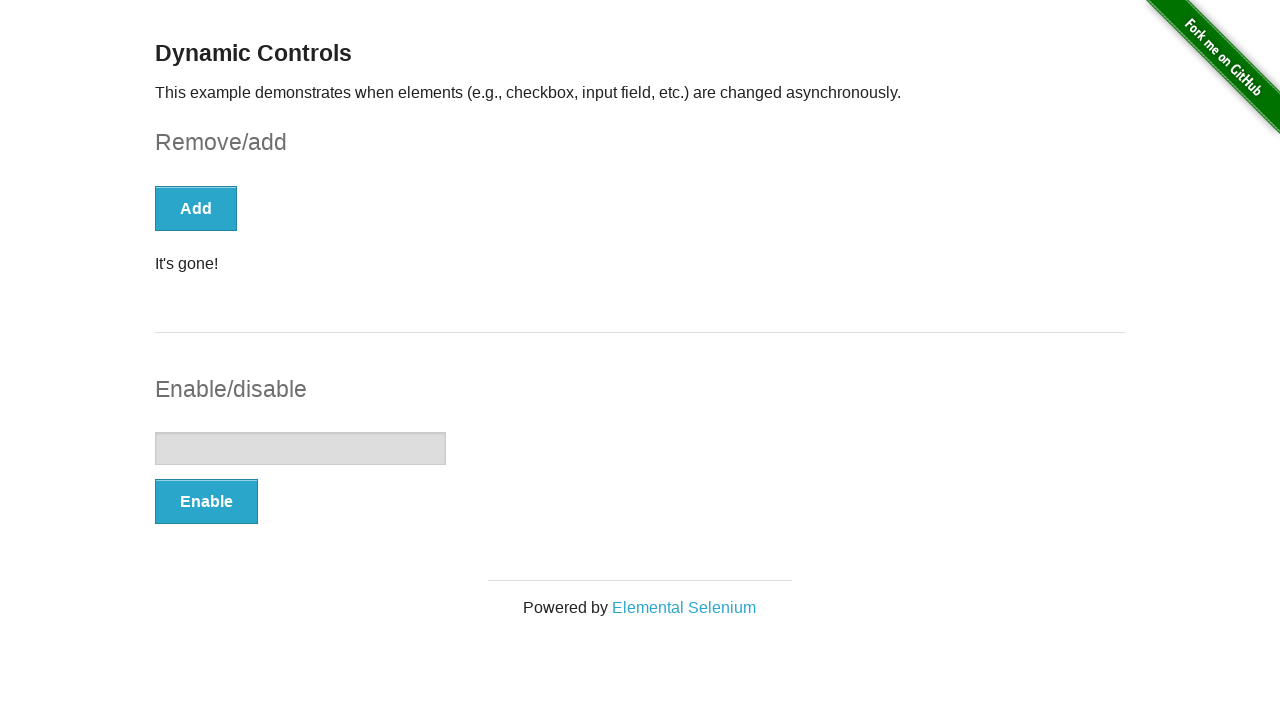

Verified checkbox is removed (count == 0): True
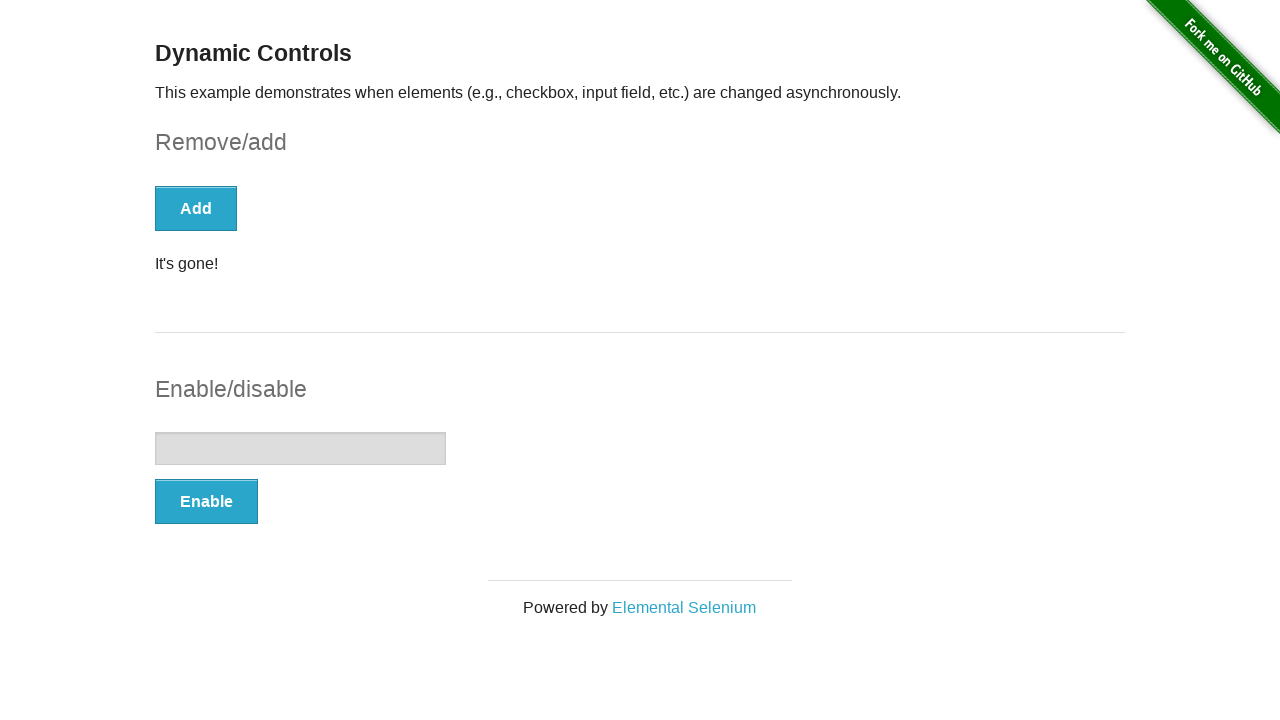

Verified input field is initially disabled: True
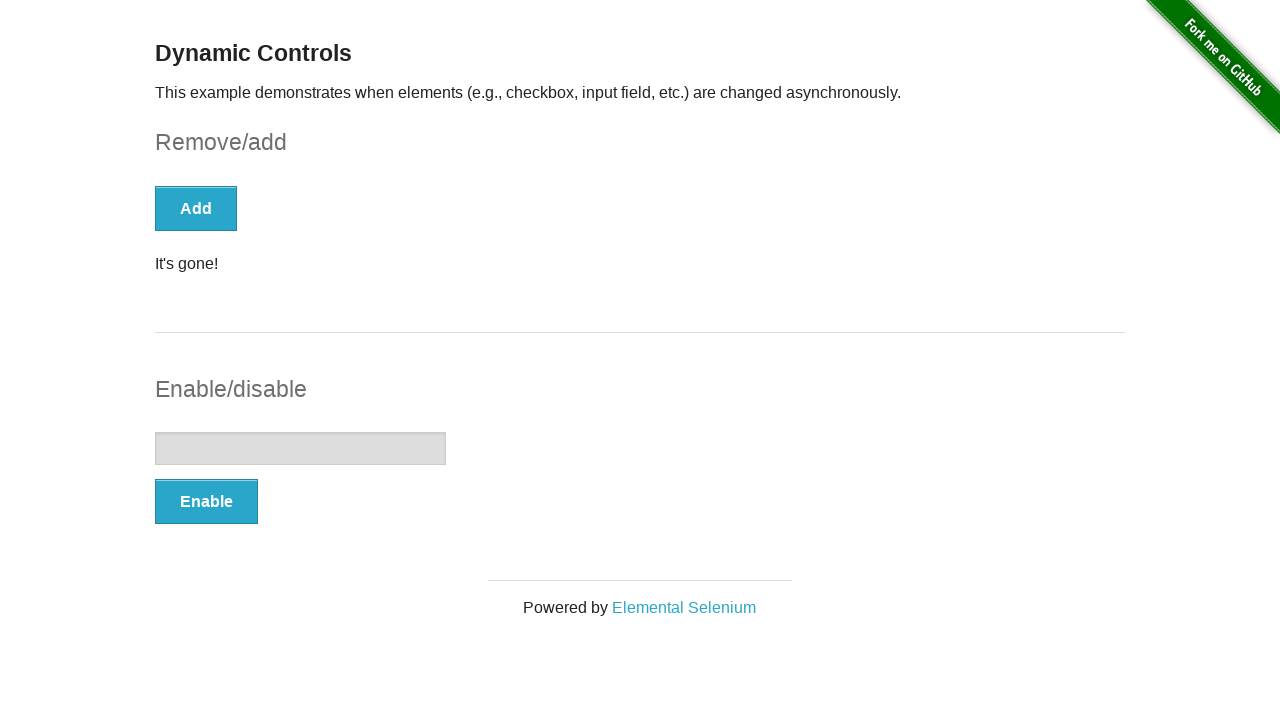

Clicked button to enable the input field at (206, 501) on xpath=//*[@id="input-example"]/button
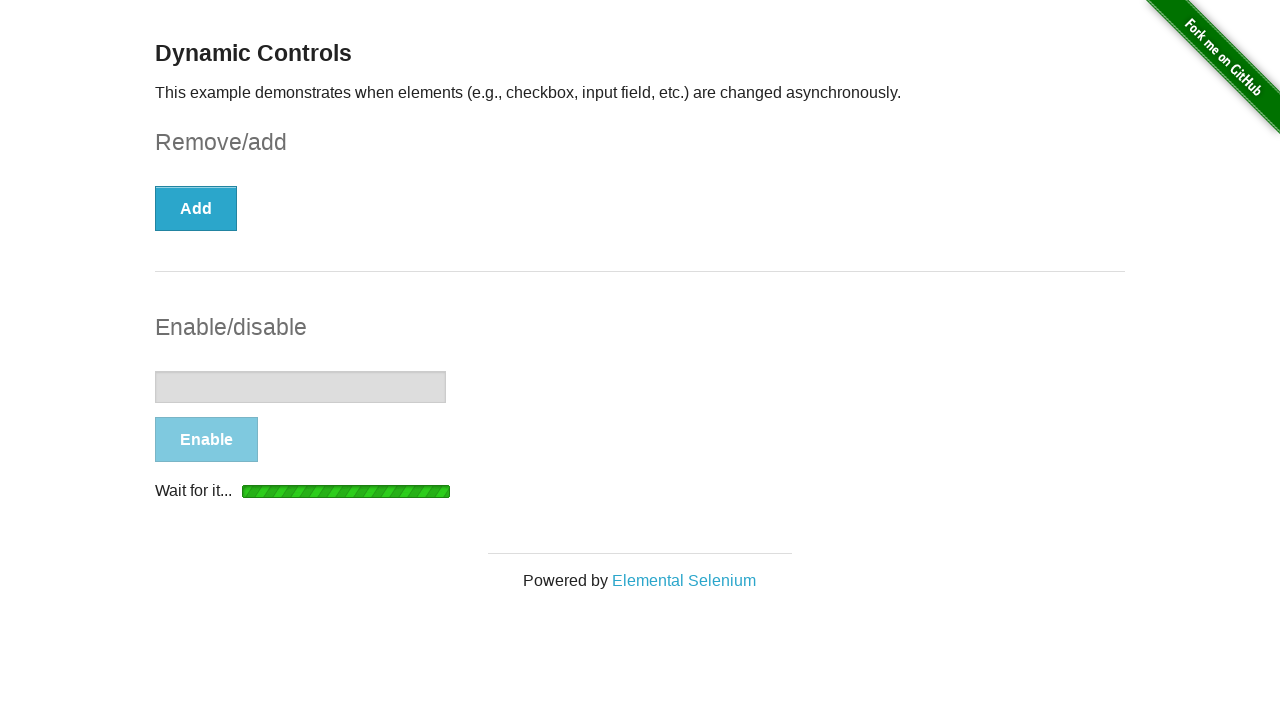

Waited for 'It's enabled!' message to appear - input field enablement confirmed
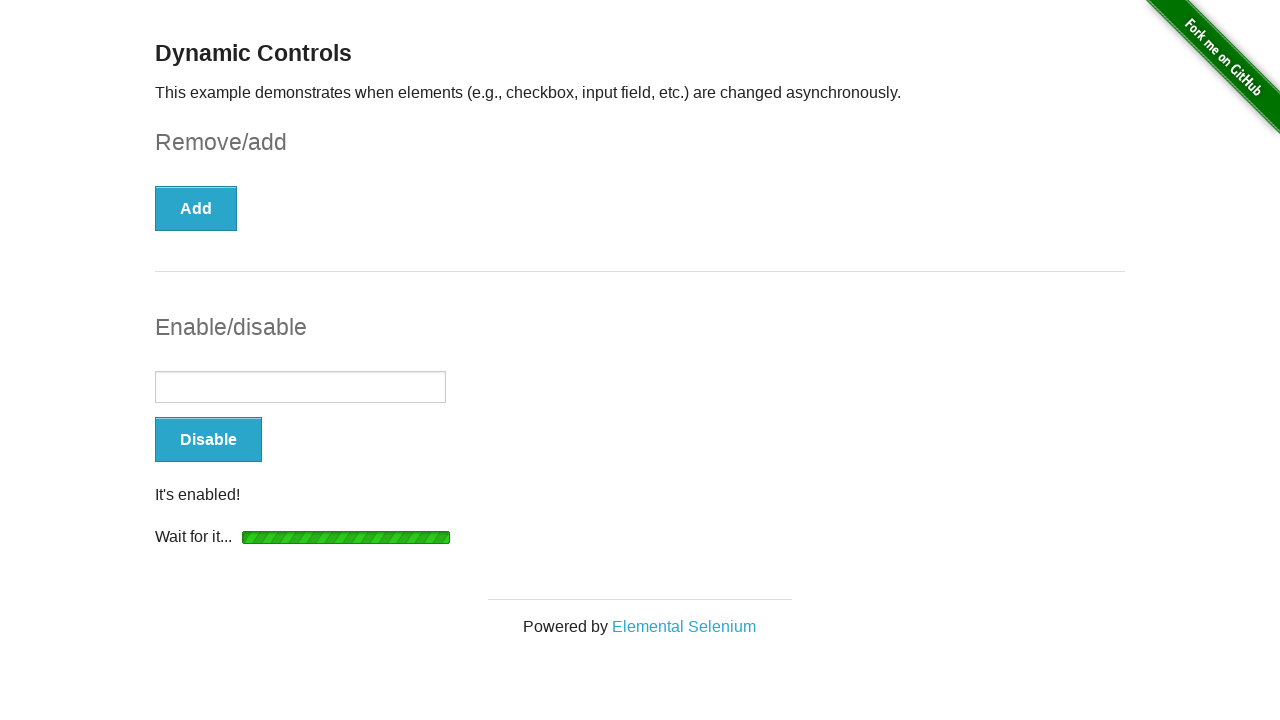

Verified input field is now enabled: True
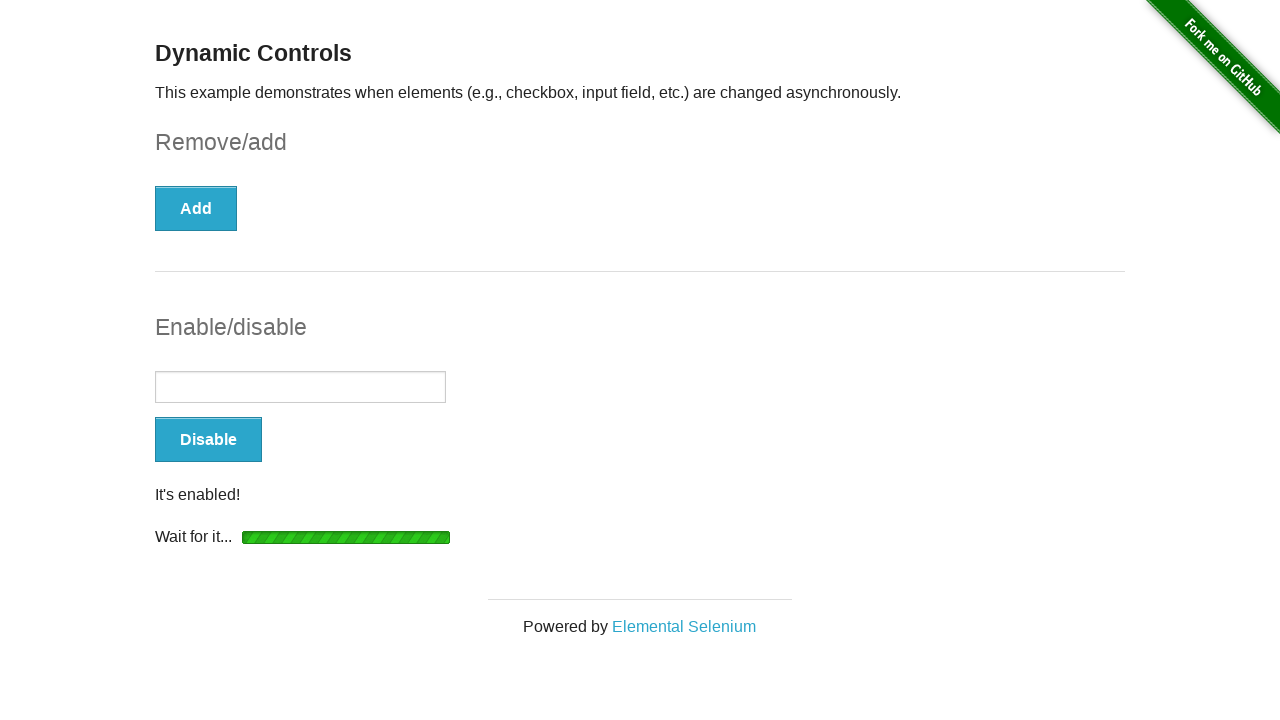

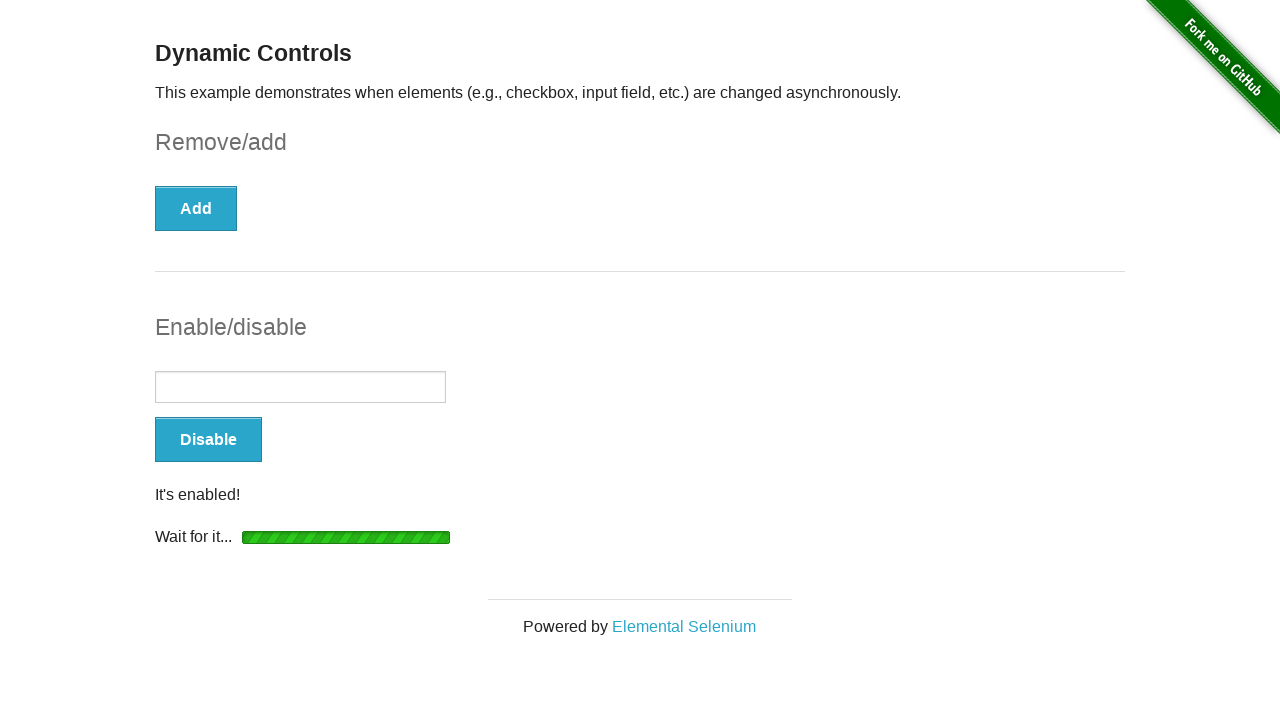